Tests "Addition" obstacle by reading two numbers and entering their sum

Starting URL: https://obstaclecourse.tricentis.com/Obstacles/78264

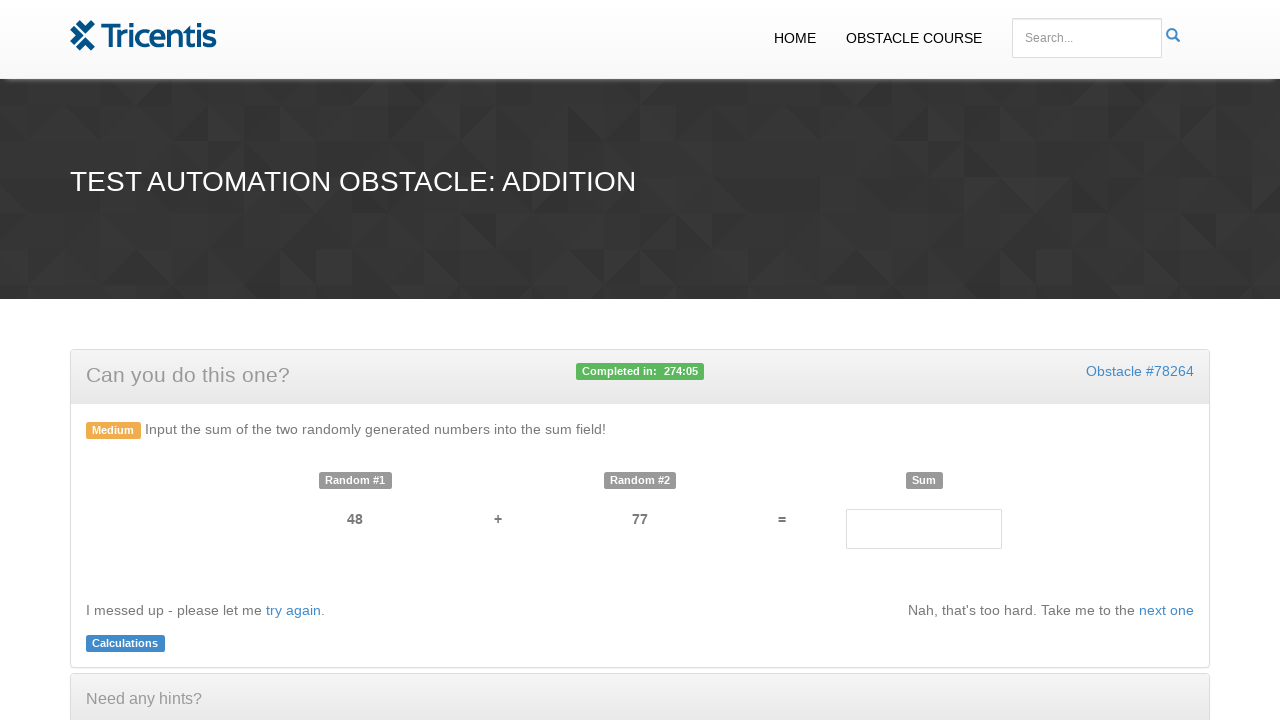

Retrieved first number from obstacle
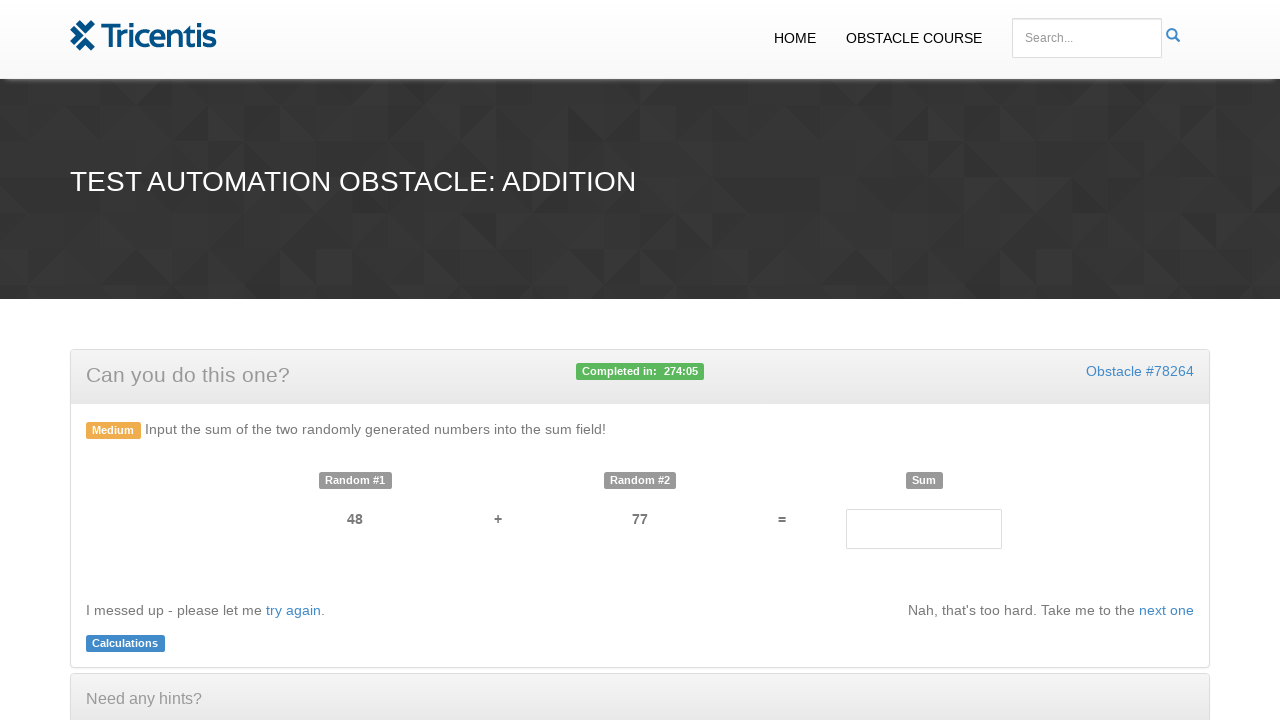

Retrieved second number from obstacle
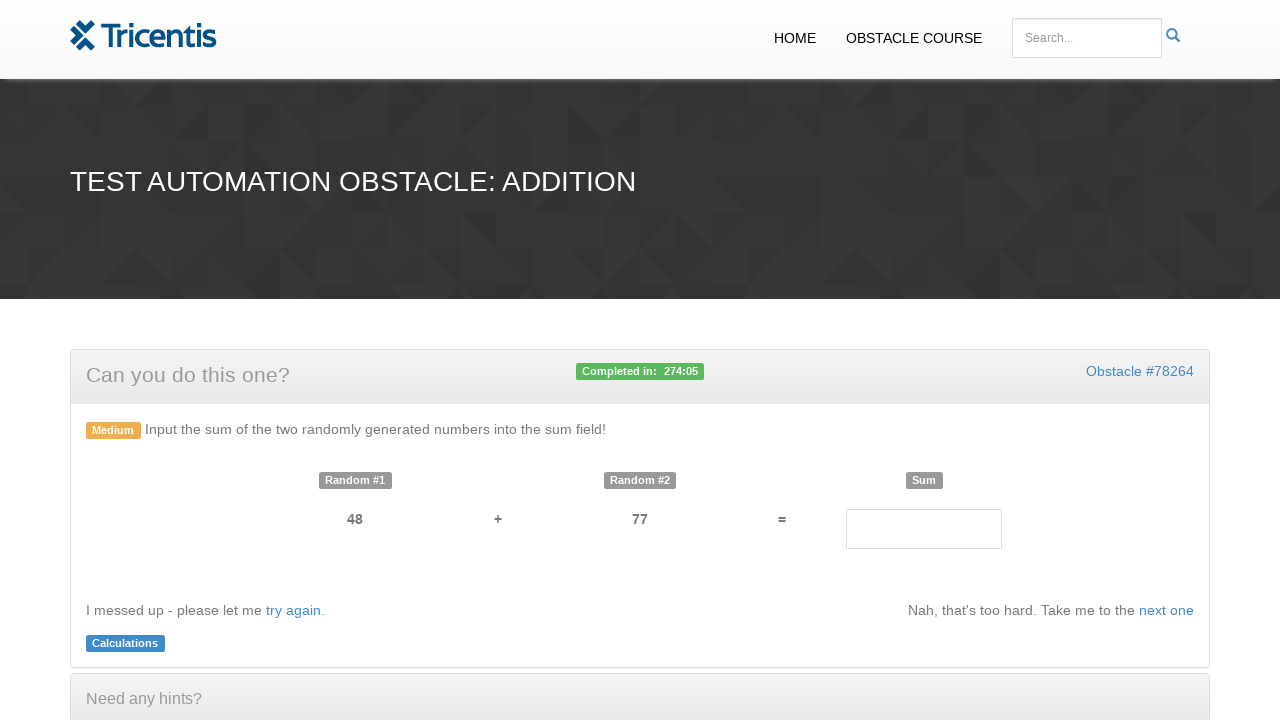

Entered sum of 48 + 77 = 125 into result field on #result
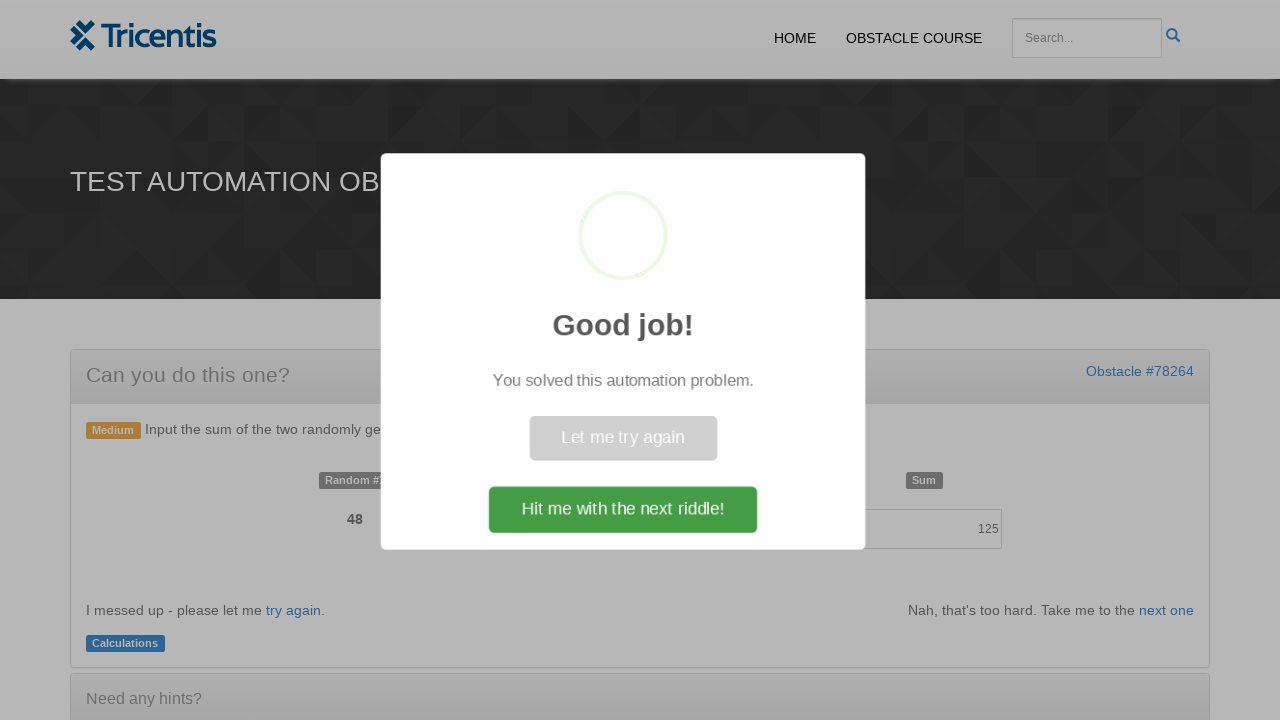

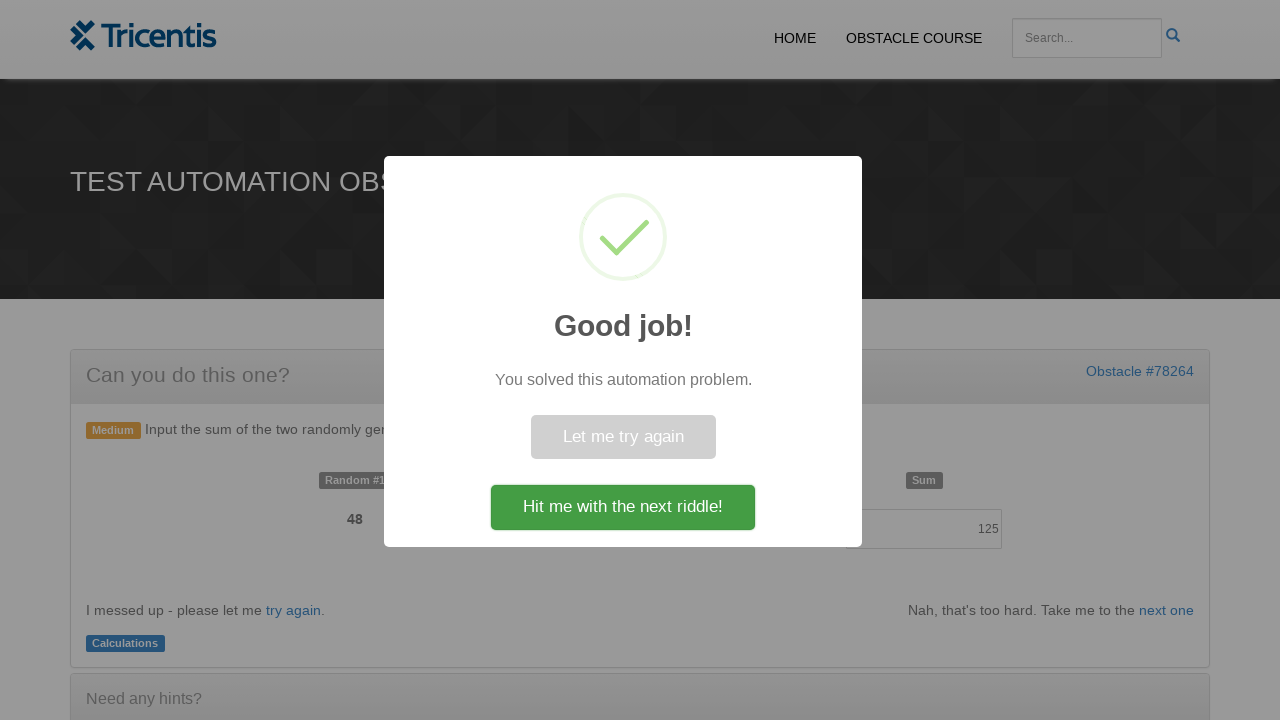